Tests JavaScript alert functionality by clicking the alert button and accepting the alert dialog

Starting URL: https://the-internet.herokuapp.com/javascript_alerts

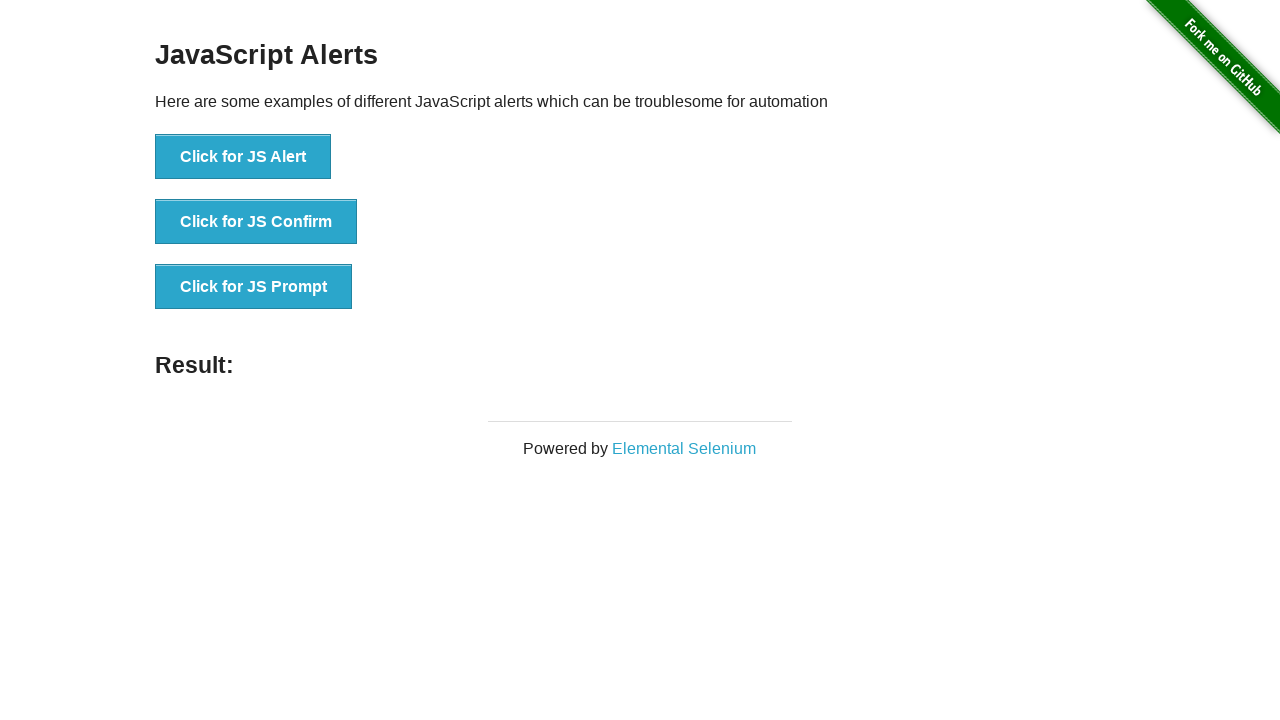

Clicked button to trigger JavaScript alert at (243, 157) on button[onclick='jsAlert()']
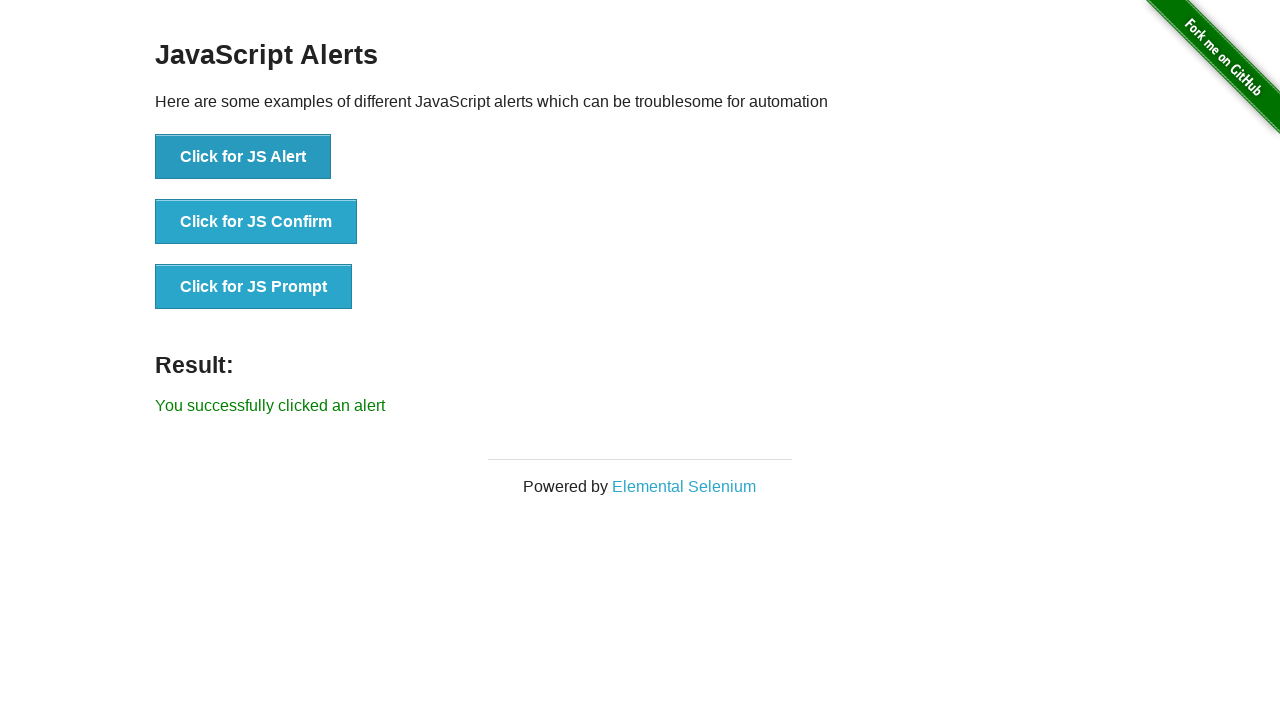

Set up dialog handler to accept alerts
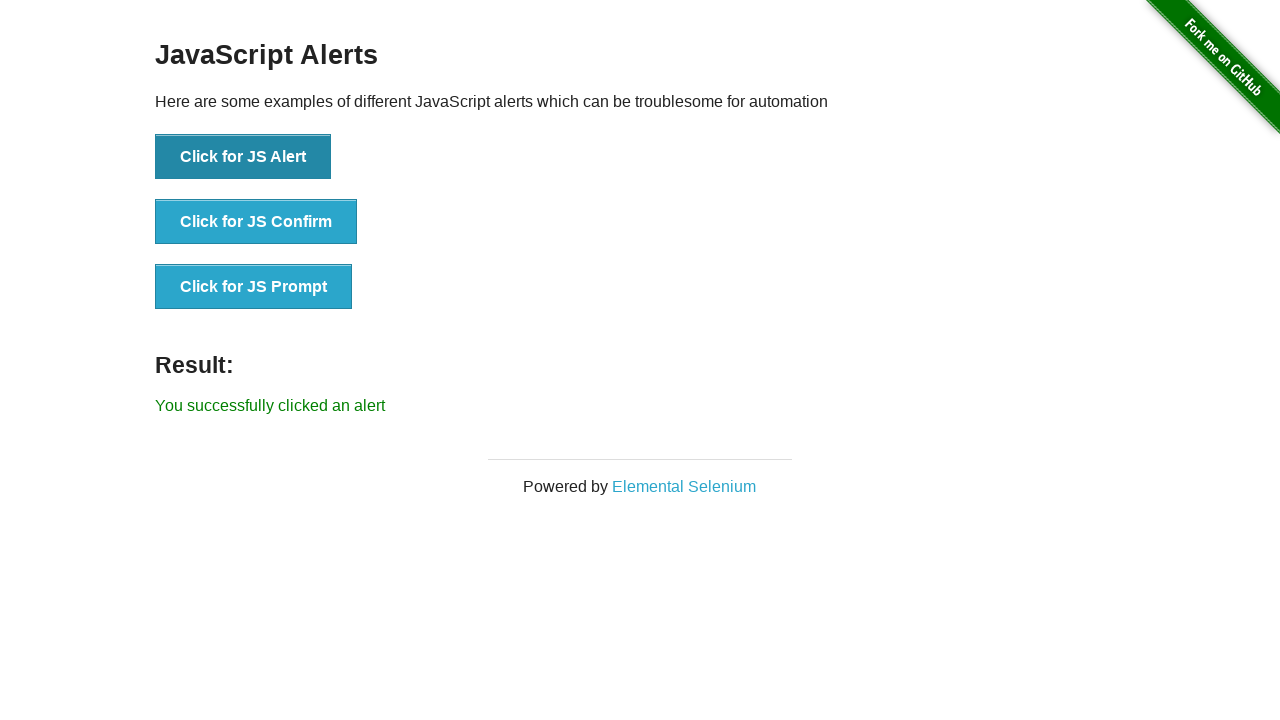

Clicked alert button and accepted the alert dialog at (243, 157) on button[onclick='jsAlert()']
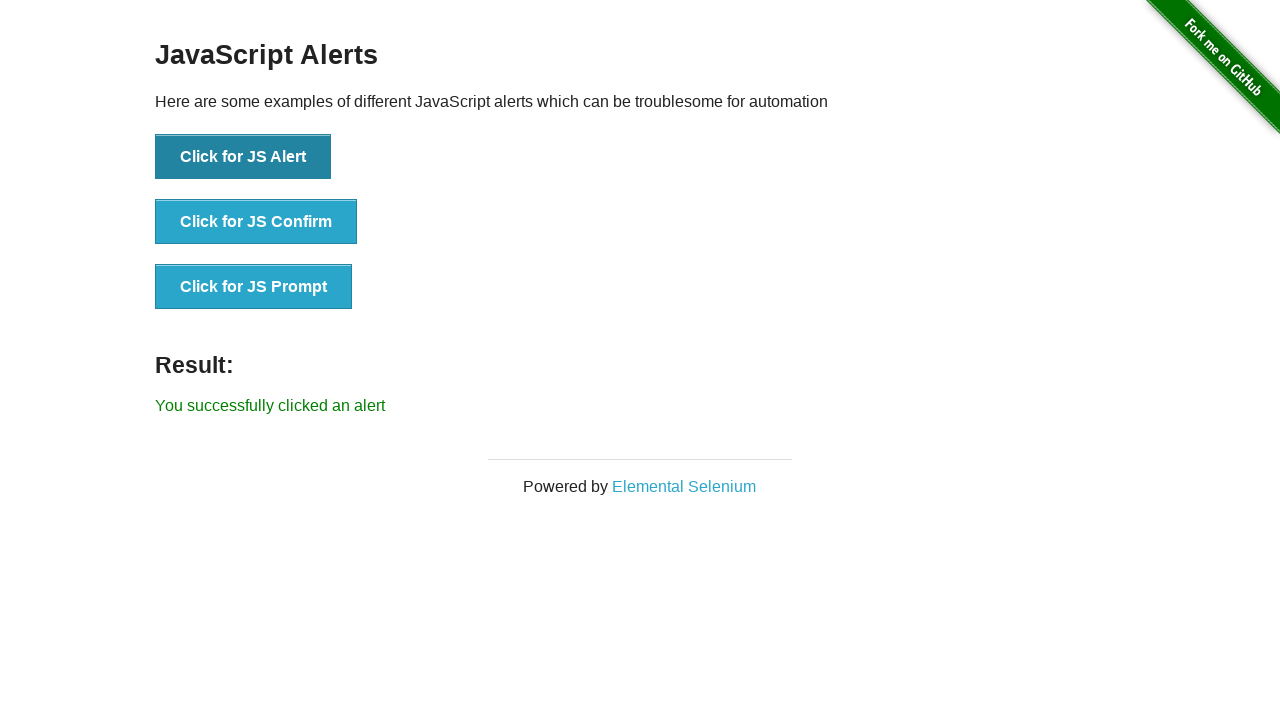

Verified success message appeared: 'You successfully clicked an alert'
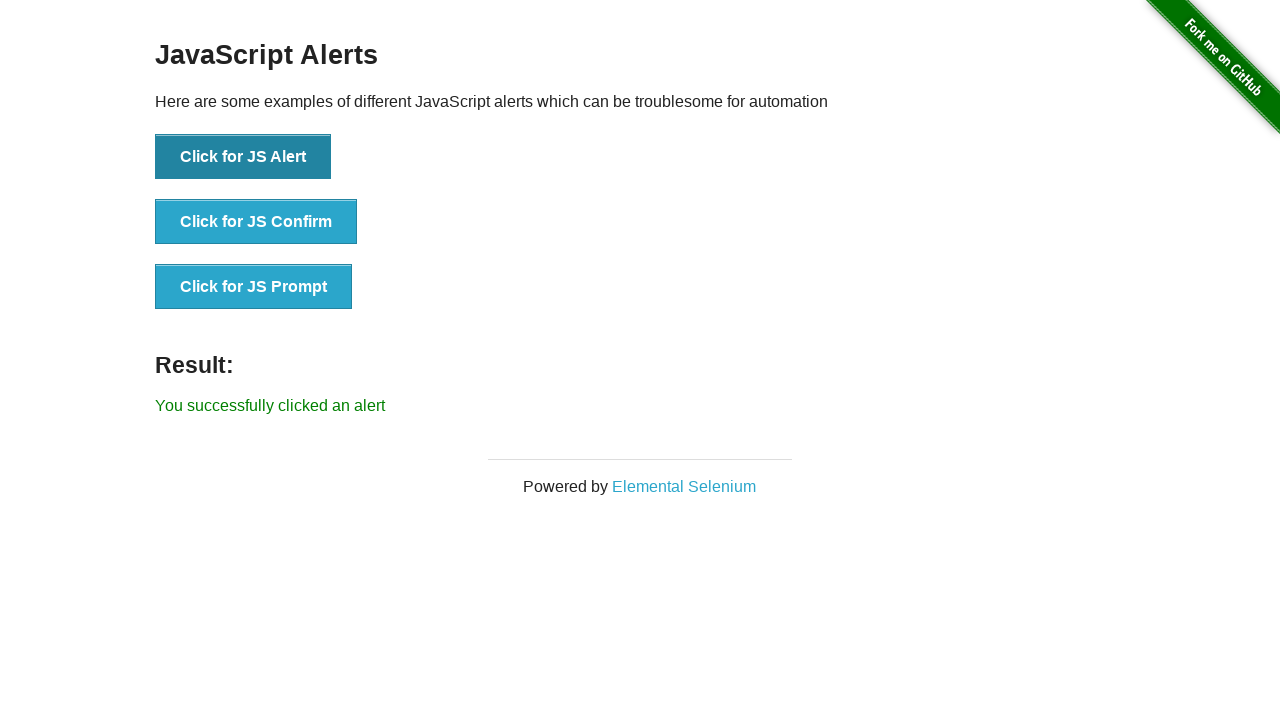

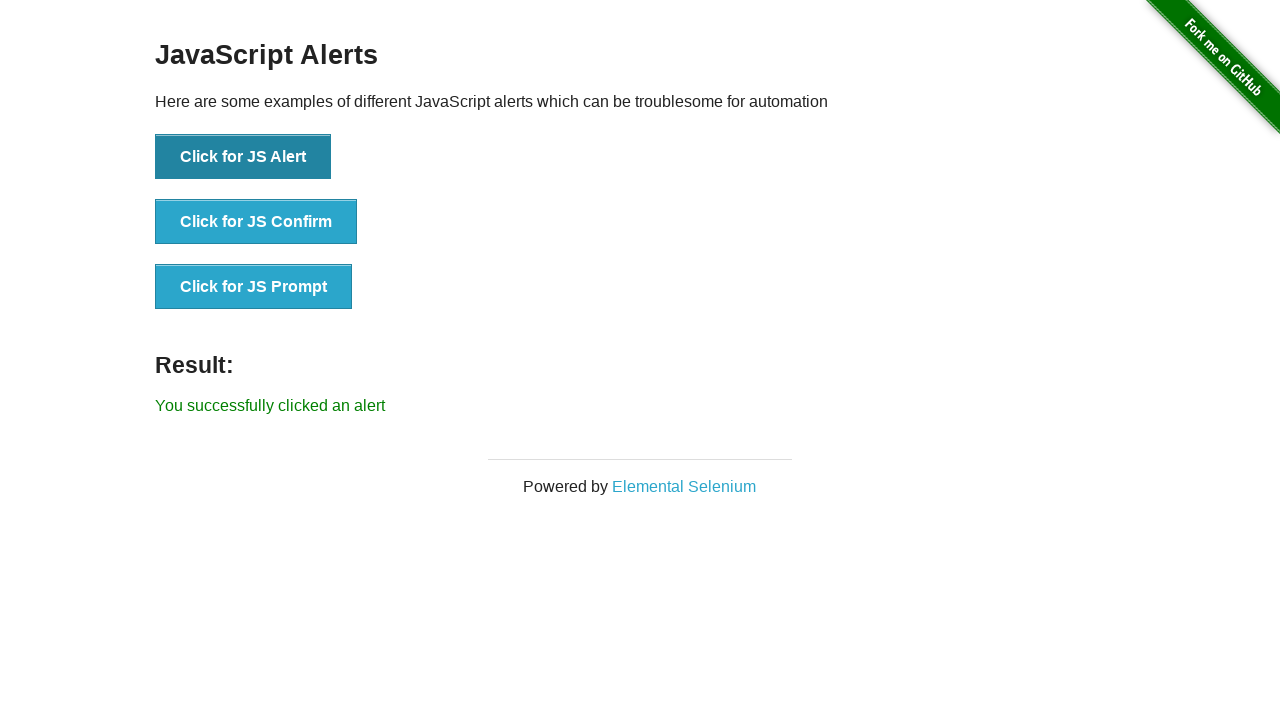